Tests radio button and submit button attribute states by verifying the 'checked' attribute on radio buttons and the 'disabled' attribute on a submit button, including checking how the disabled state changes after a timeout.

Starting URL: http://suninjuly.github.io/math.html

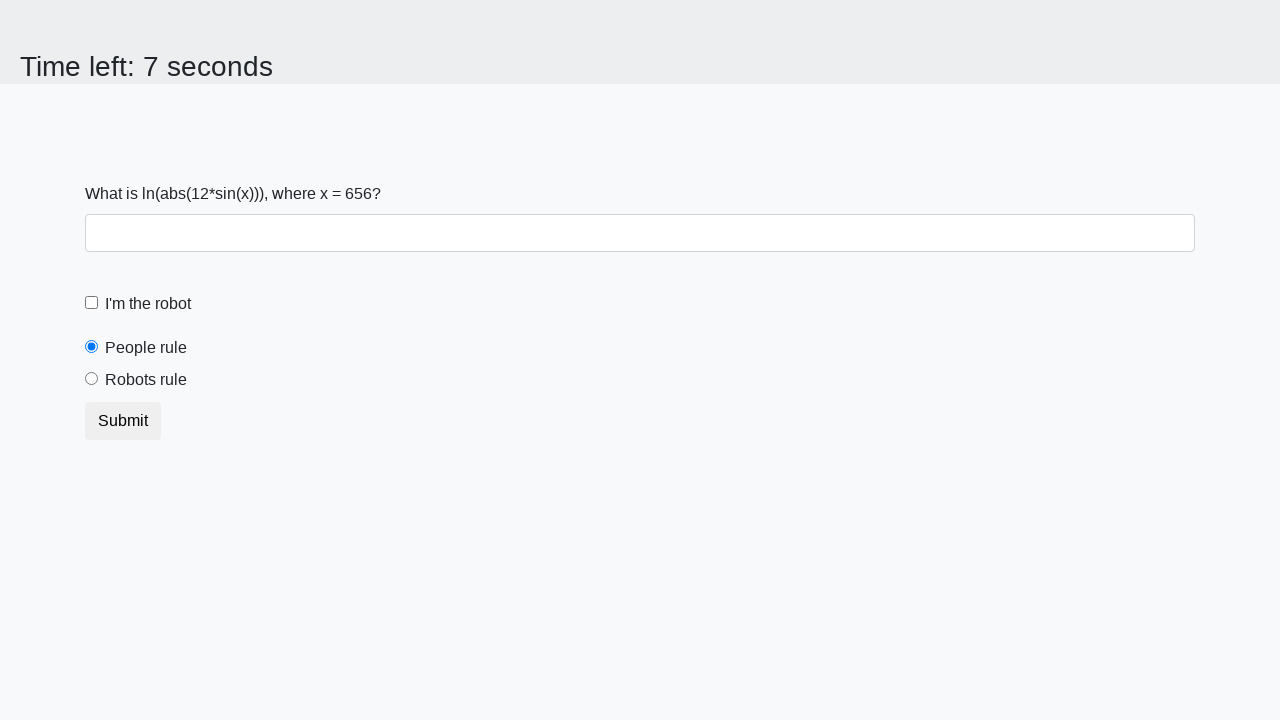

Located the 'peopleRule' radio button
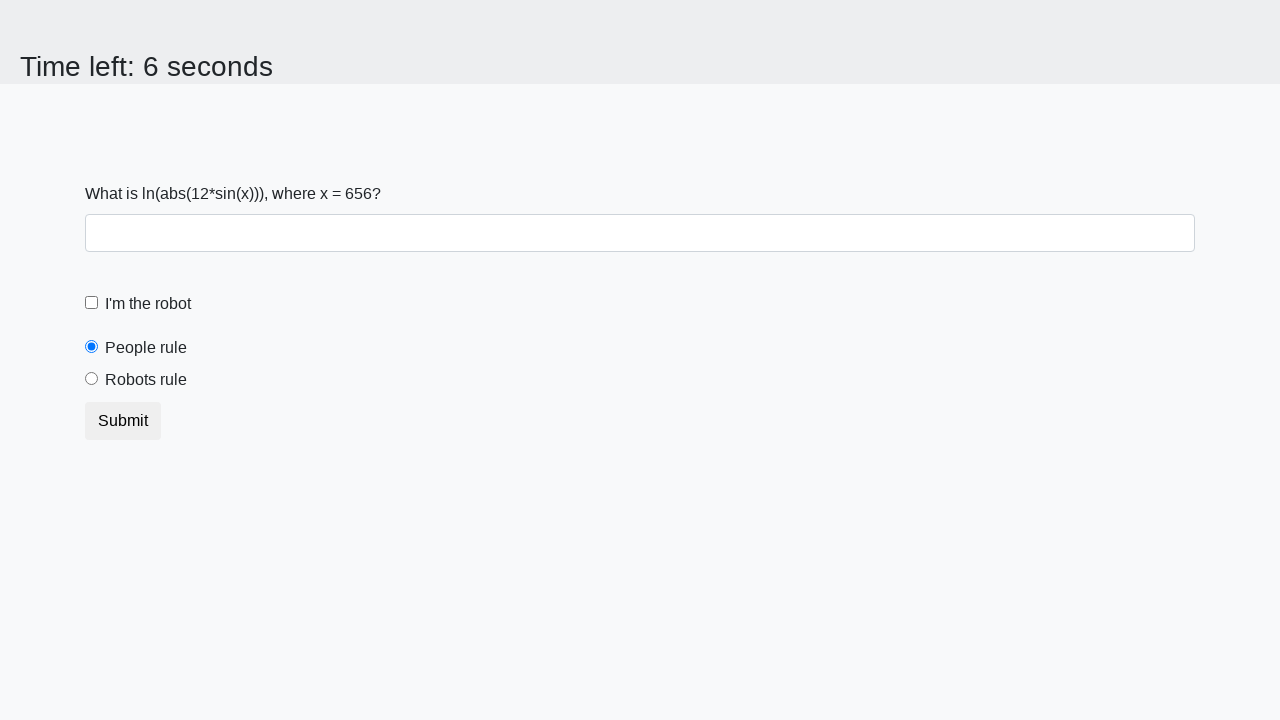

Retrieved 'checked' attribute from peopleRule radio button
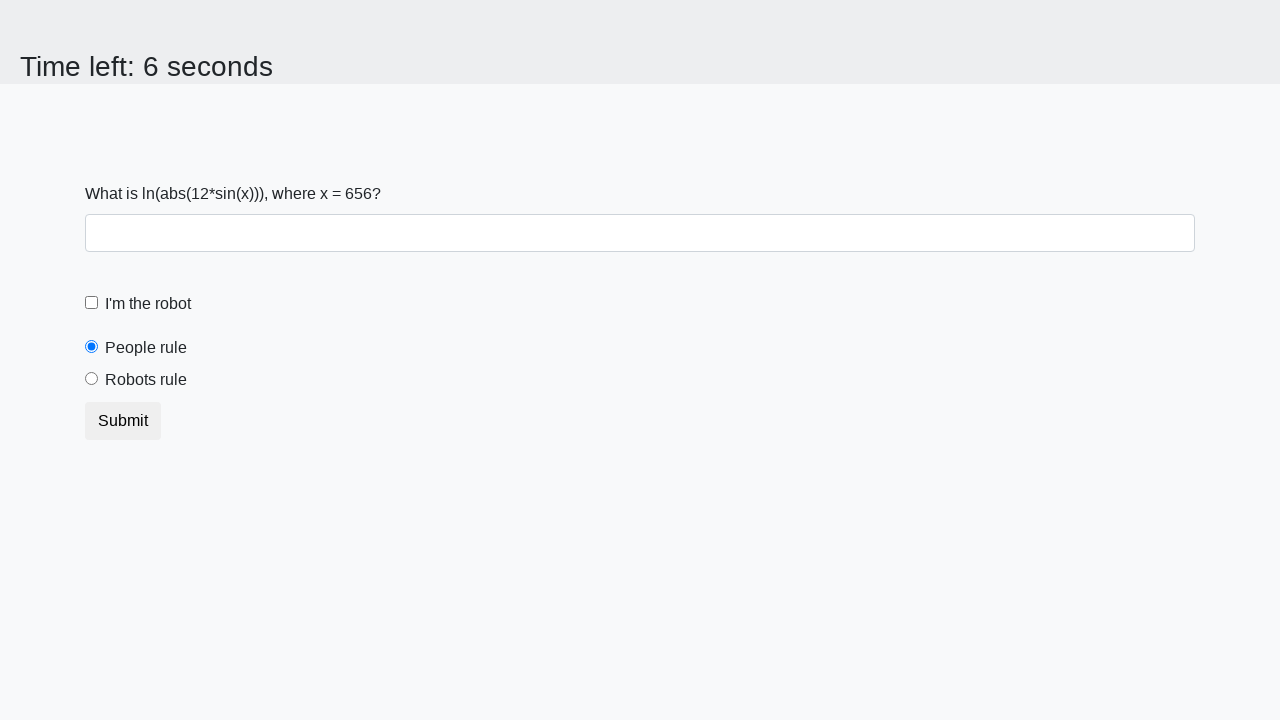

Verified peopleRule radio button is checked by default
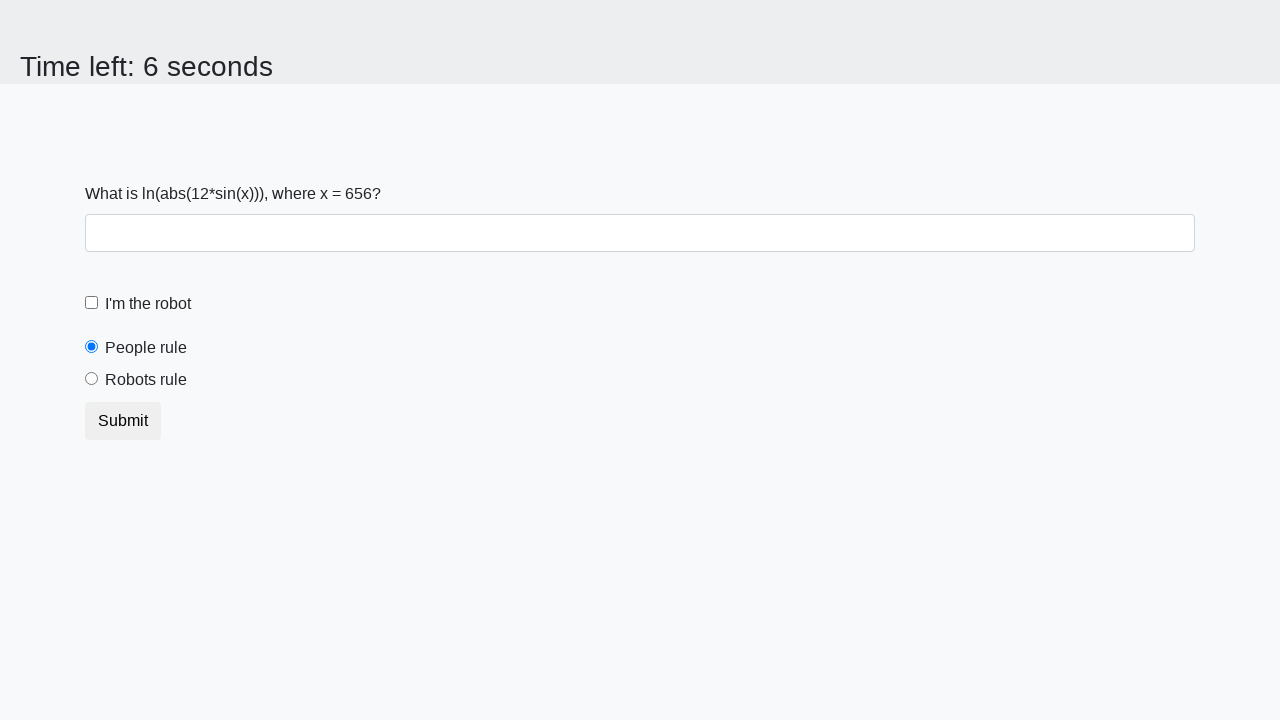

Located the 'robotsRule' radio button
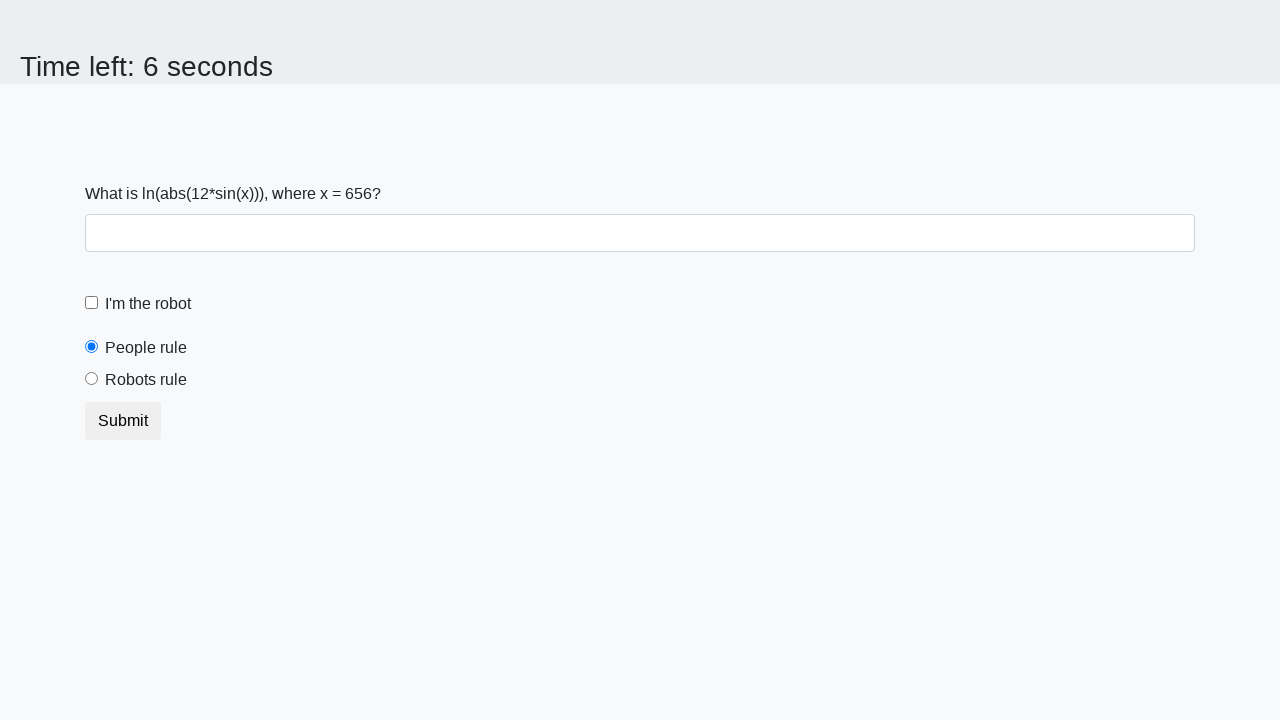

Retrieved 'checked' attribute from robotsRule radio button
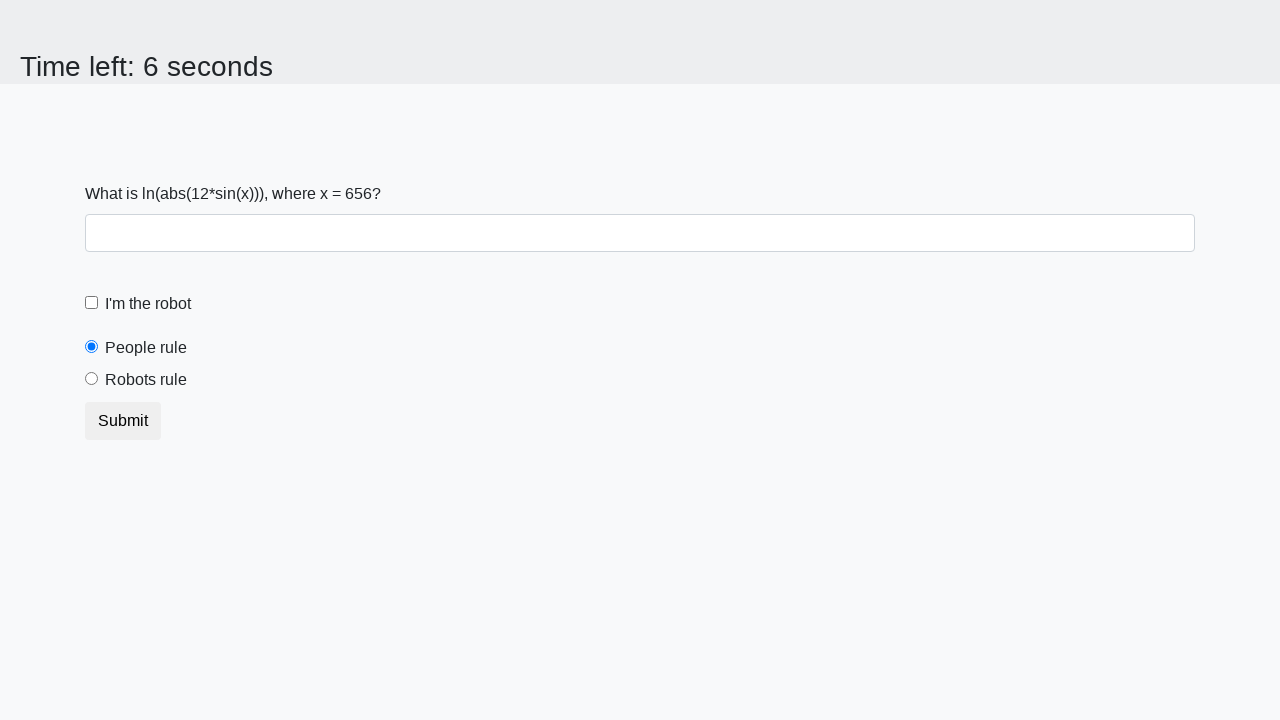

Verified robotsRule radio button is not checked by default
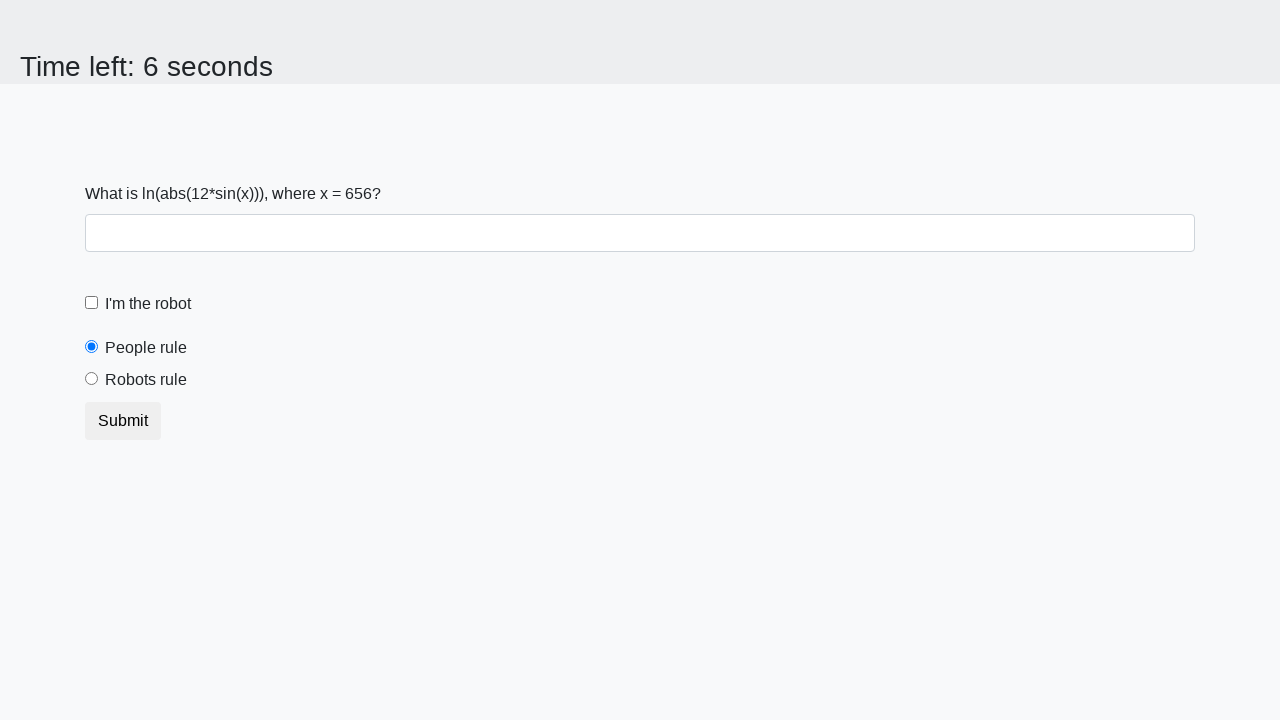

Located the submit button
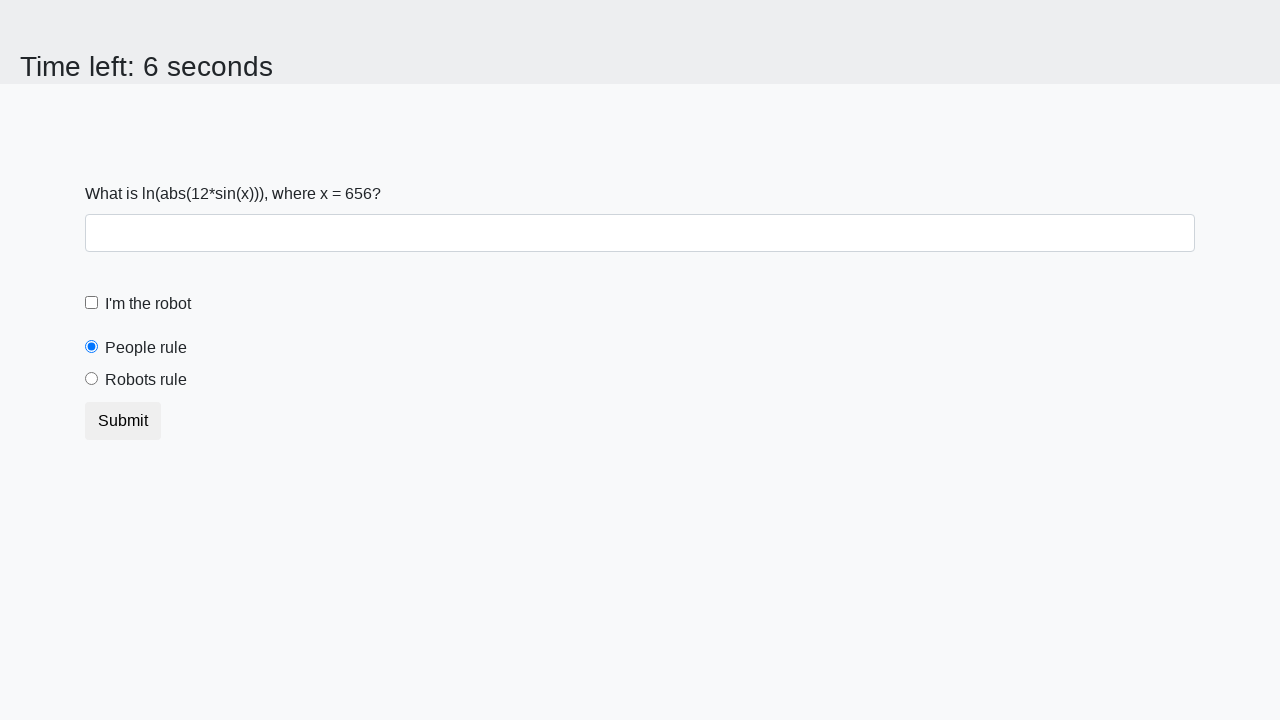

Retrieved 'disabled' attribute from submit button
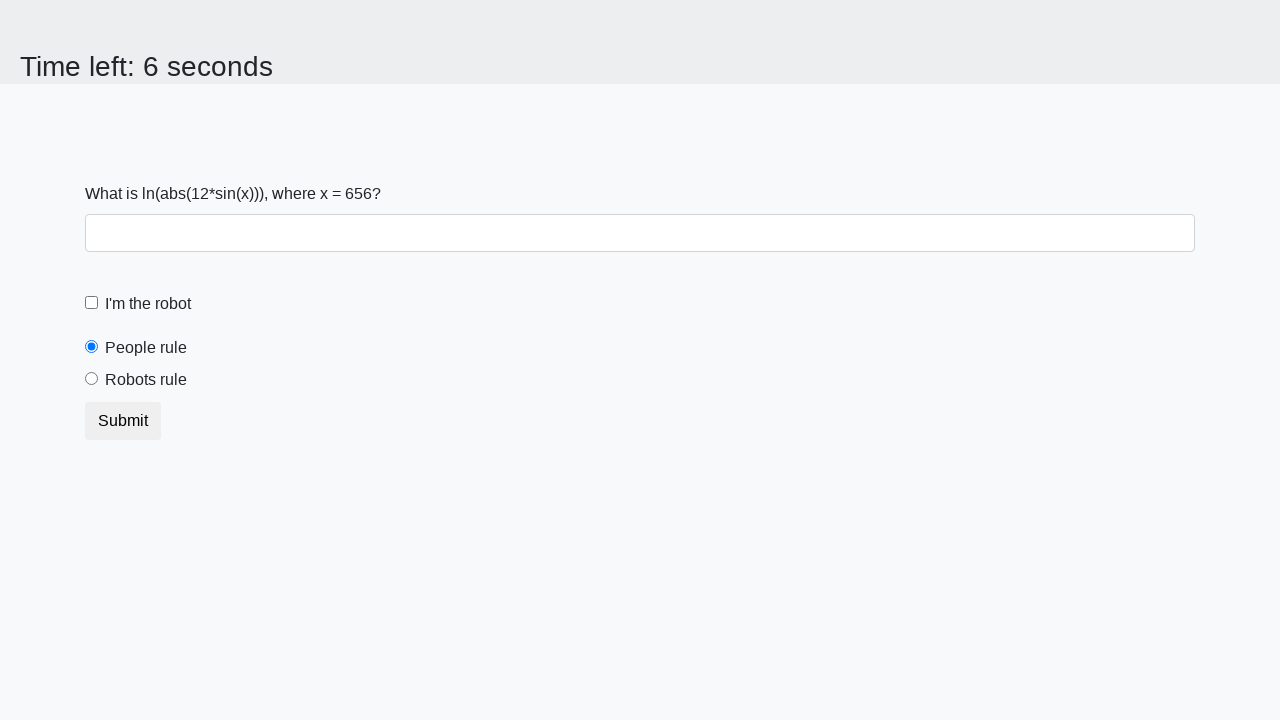

Verified submit button is not disabled initially
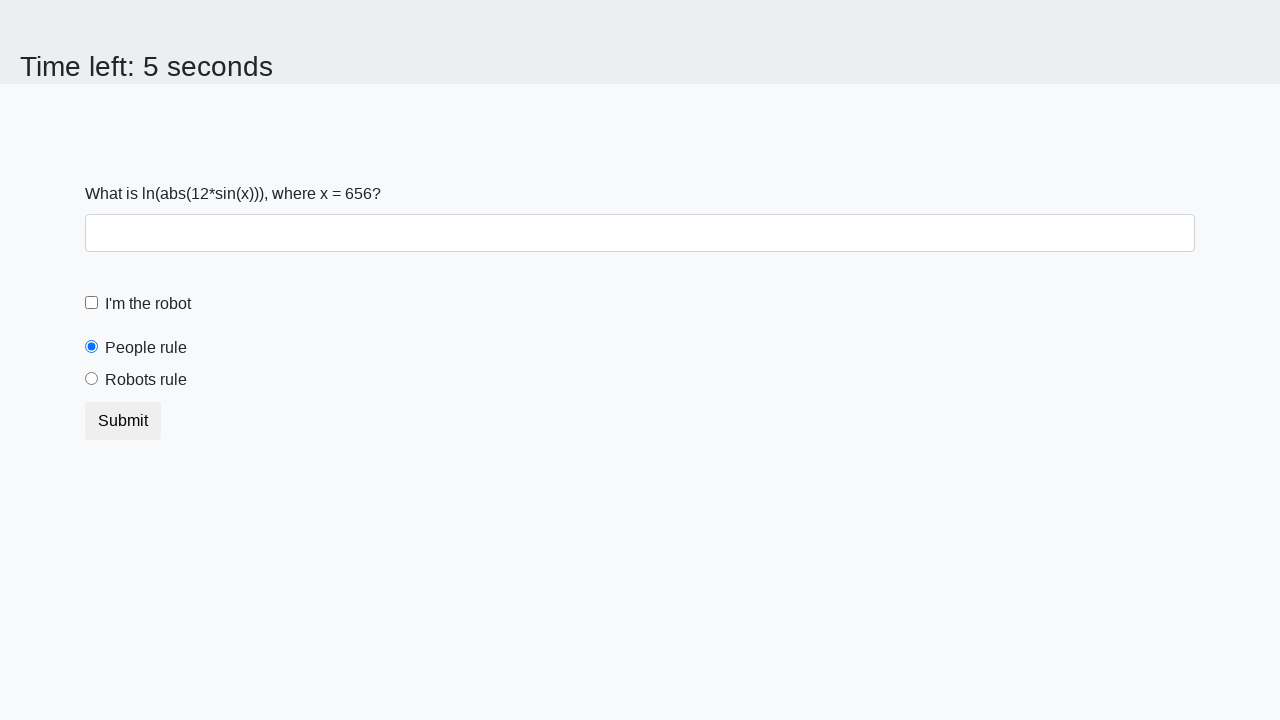

Waited 10 seconds for timeout to trigger
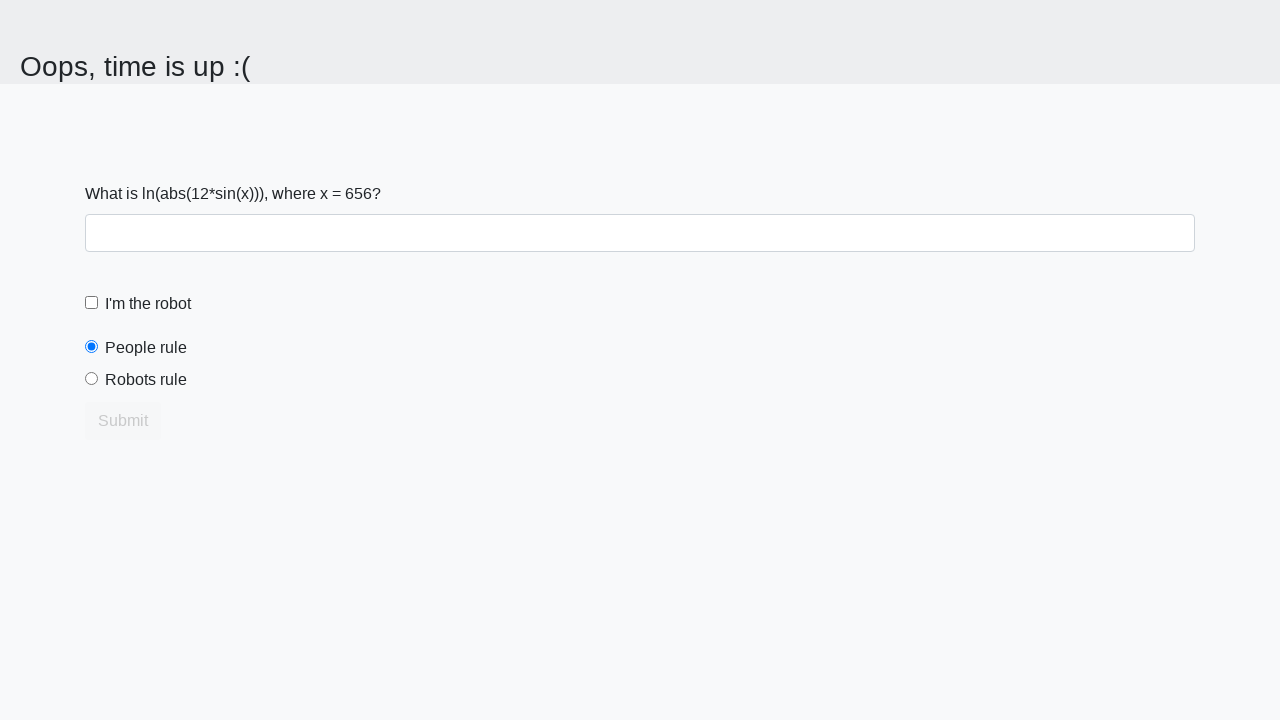

Retrieved 'disabled' attribute from submit button after timeout
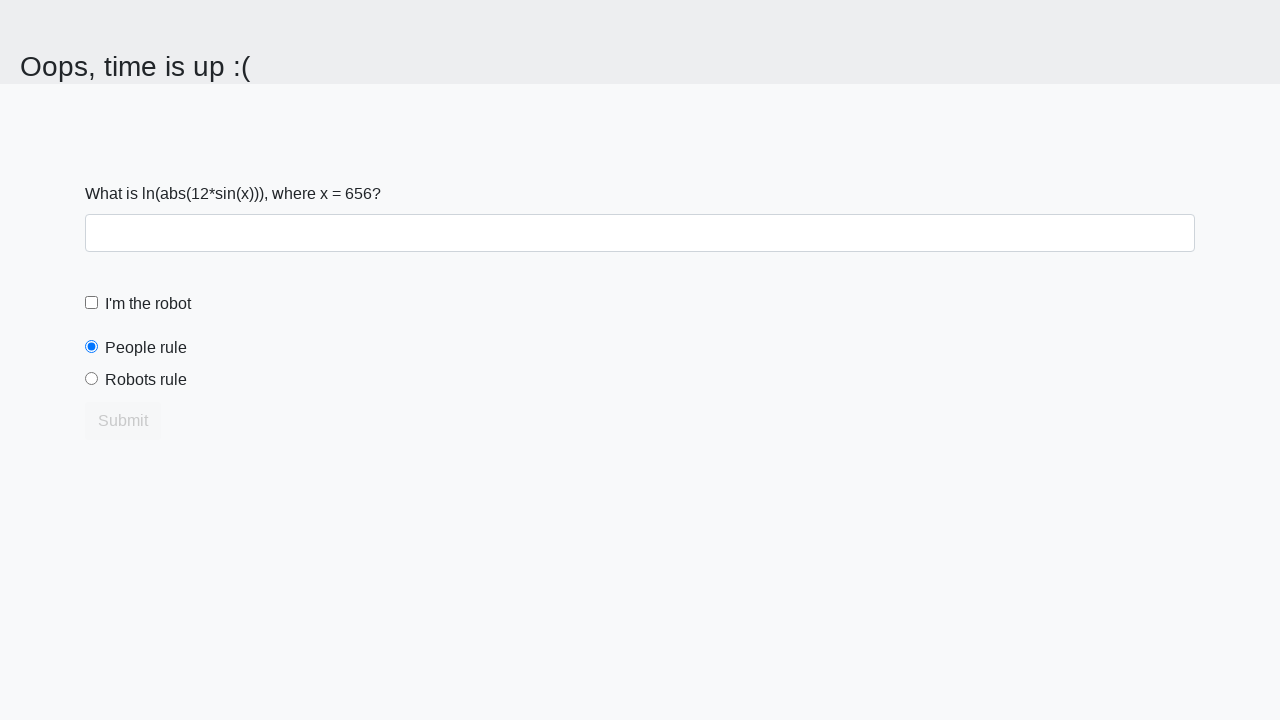

Verified submit button is disabled after 10 second timeout
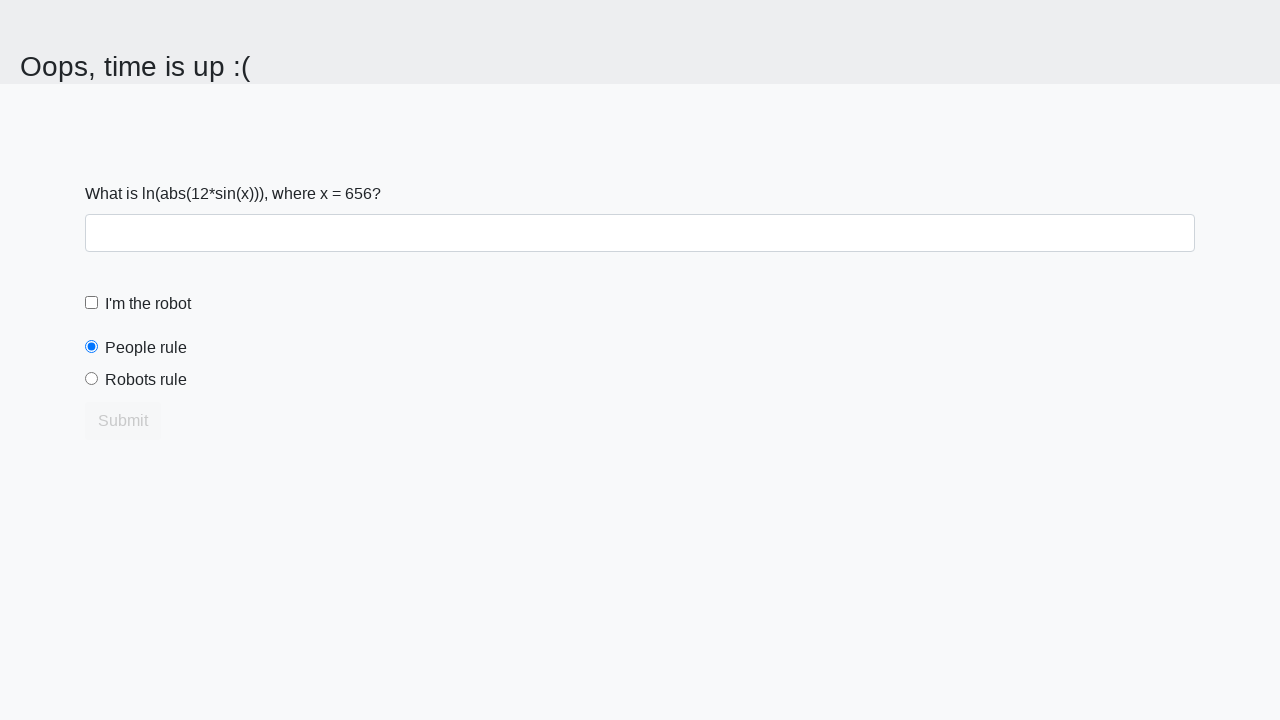

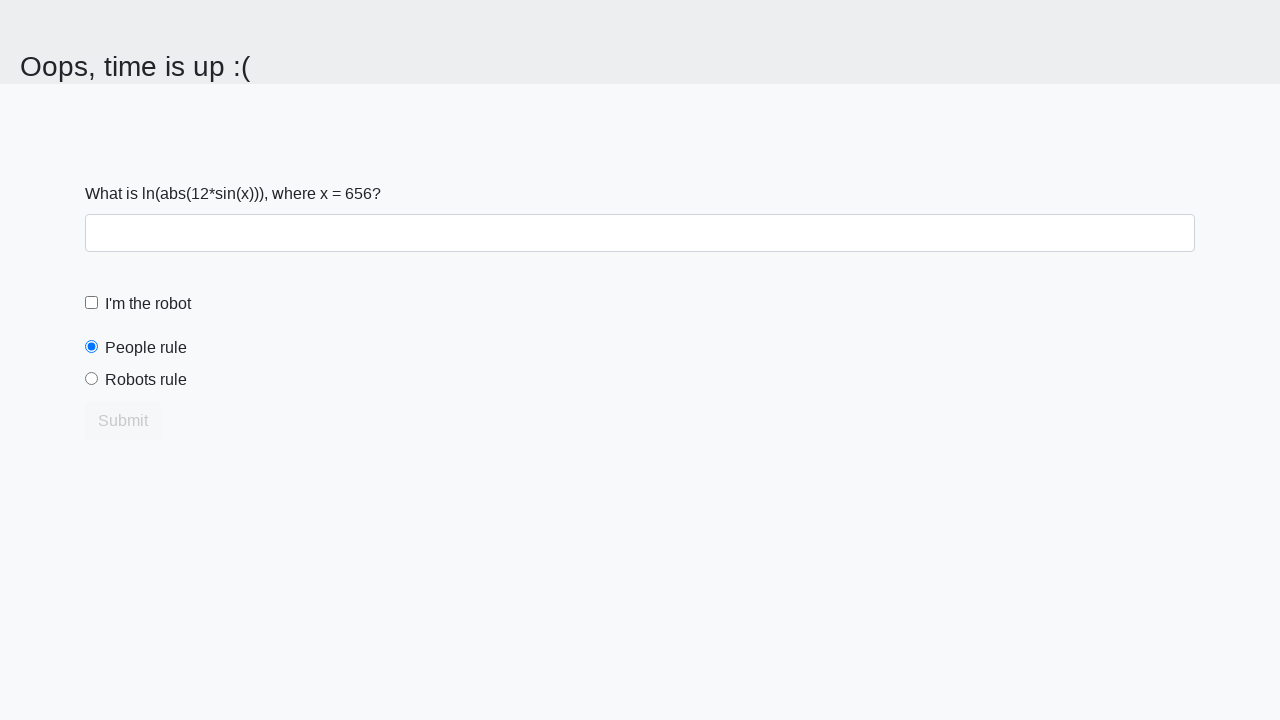